Tests clicking checkboxes on a form using XPath selectors to locate the checkbox elements

Starting URL: https://formy-project.herokuapp.com/checkbox

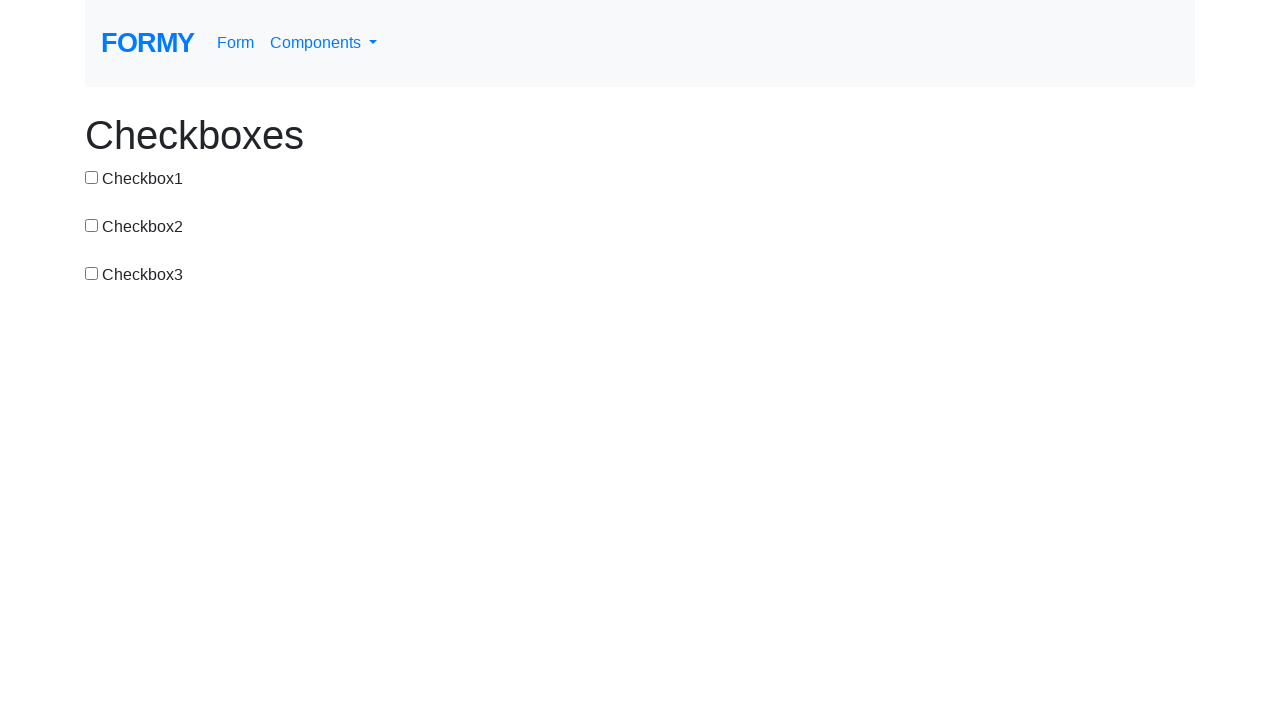

Clicked checkbox with id 'checkbox-2' using XPath selector at (92, 225) on xpath=//input[@id='checkbox-2']
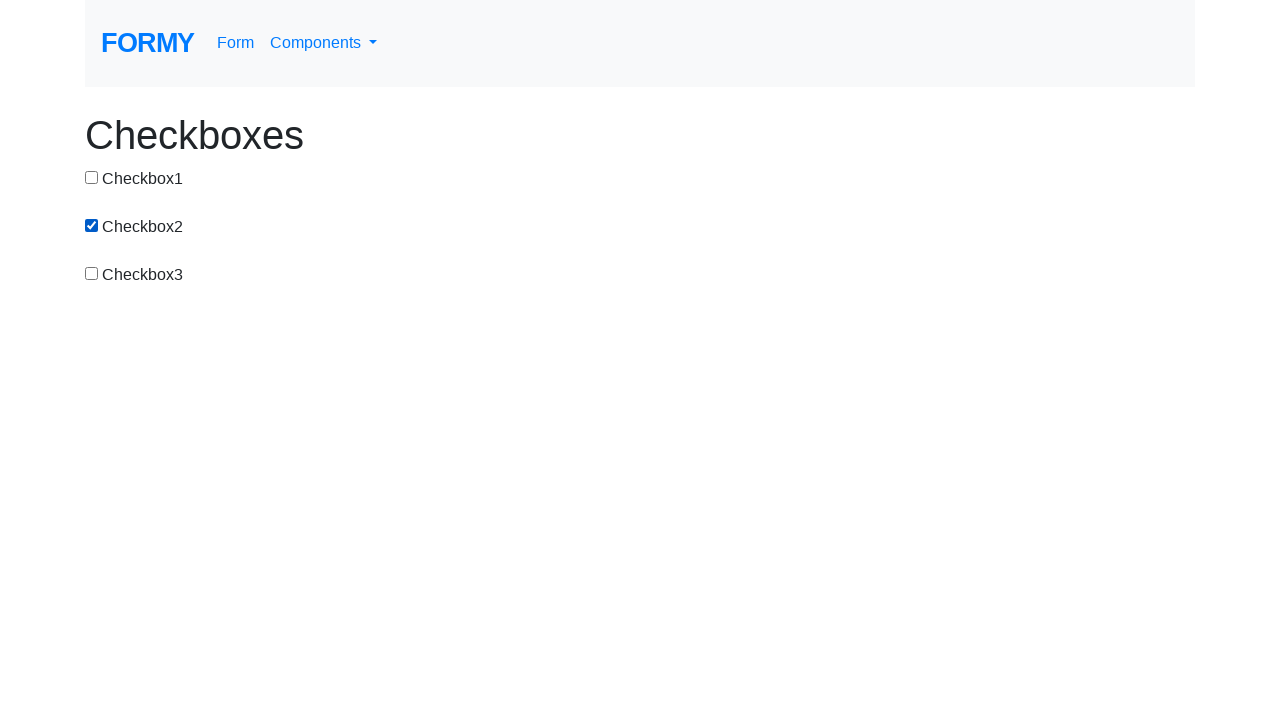

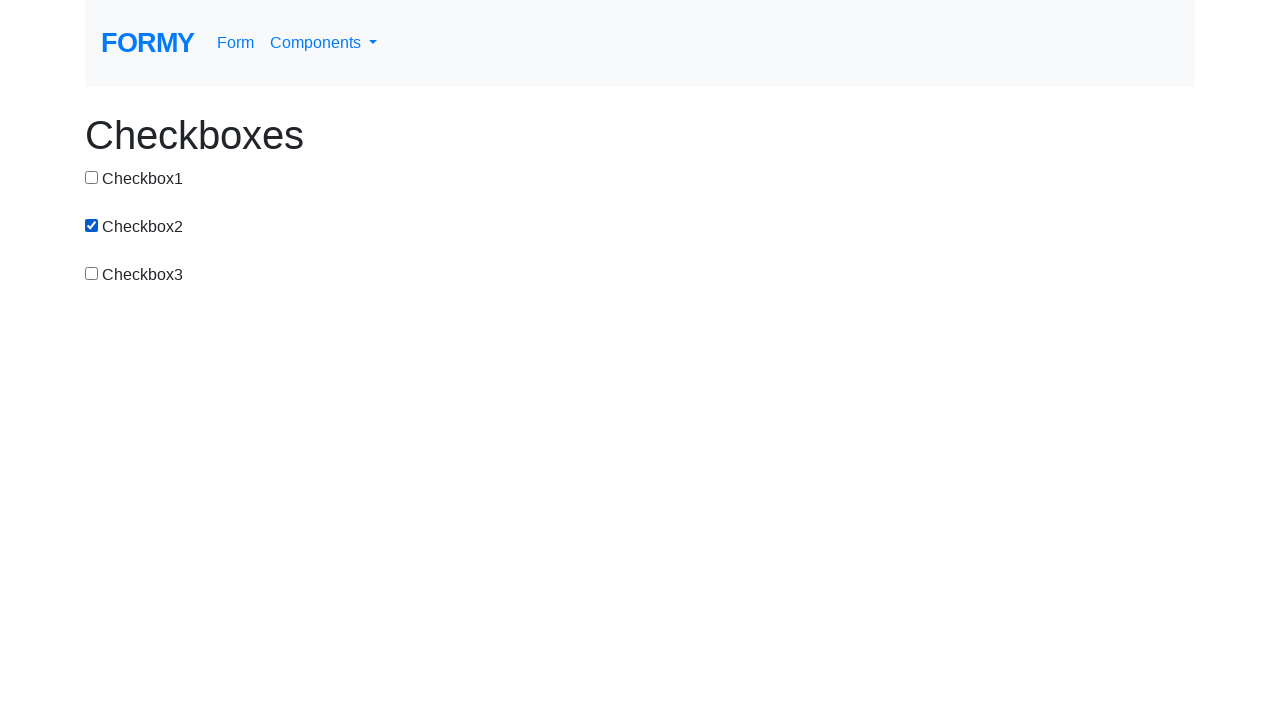